Navigates to a Stepik lesson page, fills in an answer in the textarea field, and clicks the submit button to submit the solution.

Starting URL: https://stepik.org/lesson/25969/step/12

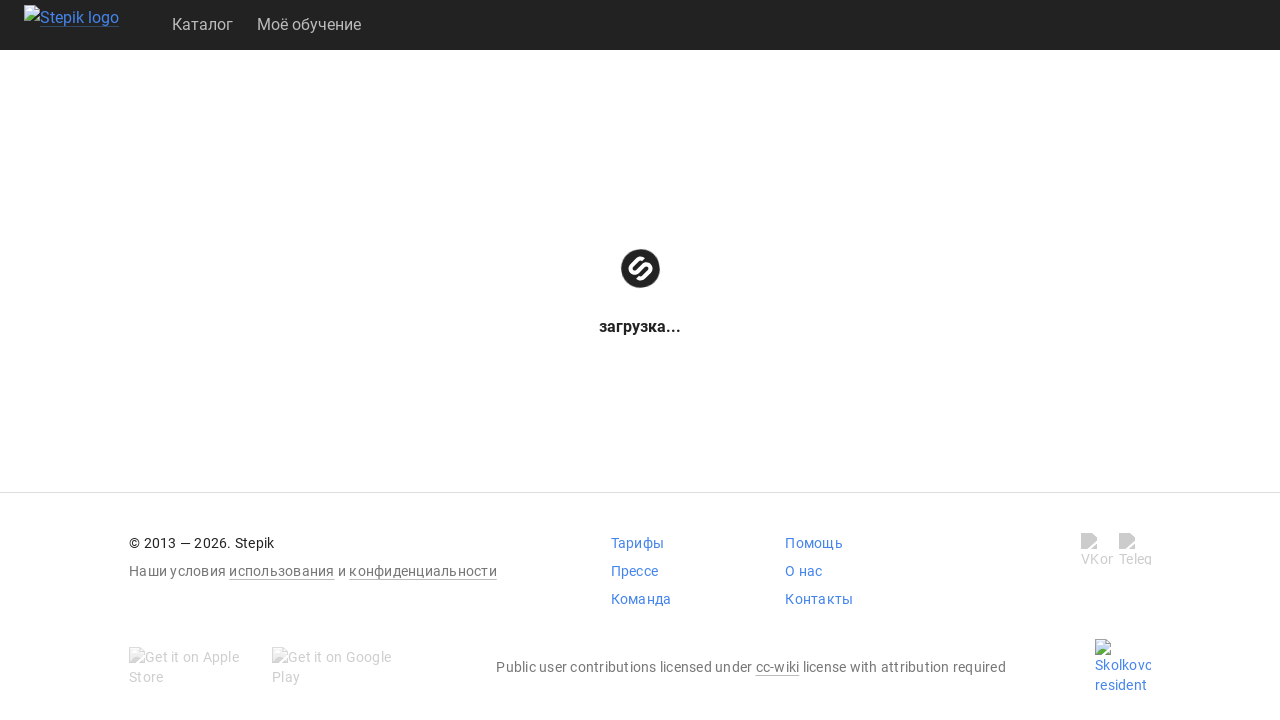

Waited for textarea field to be available
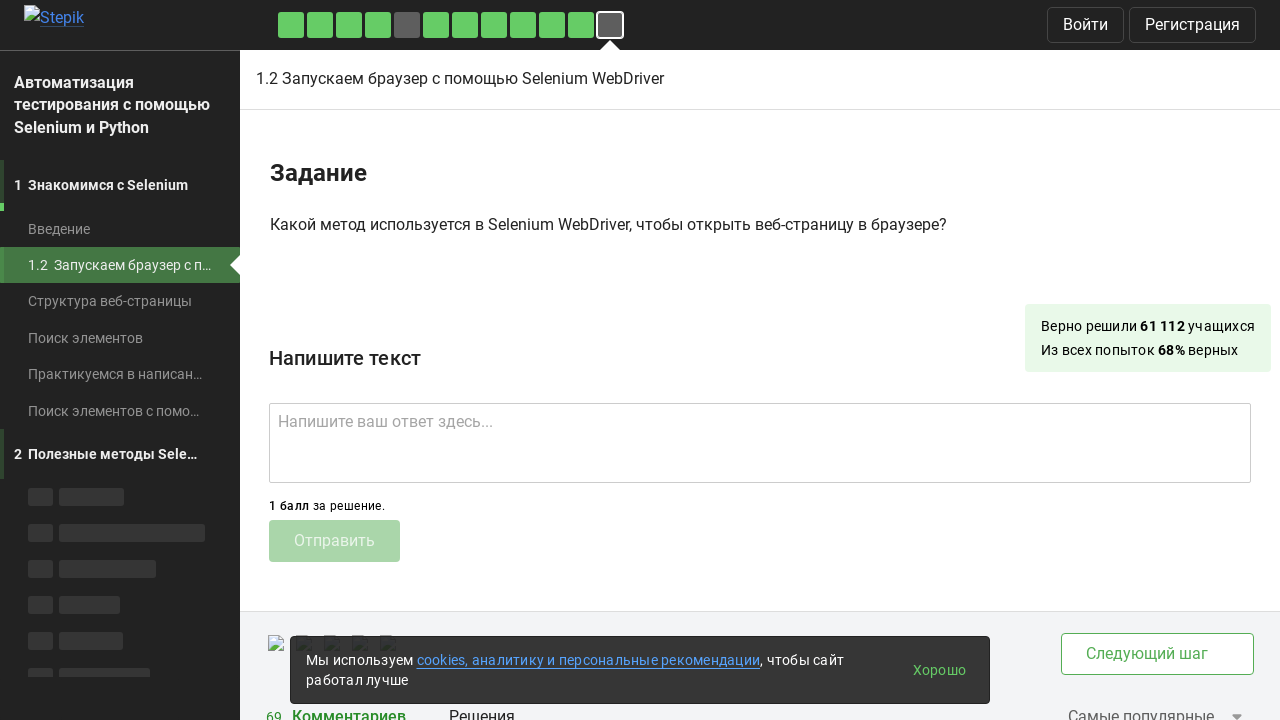

Filled textarea with answer 'get()' on .textarea
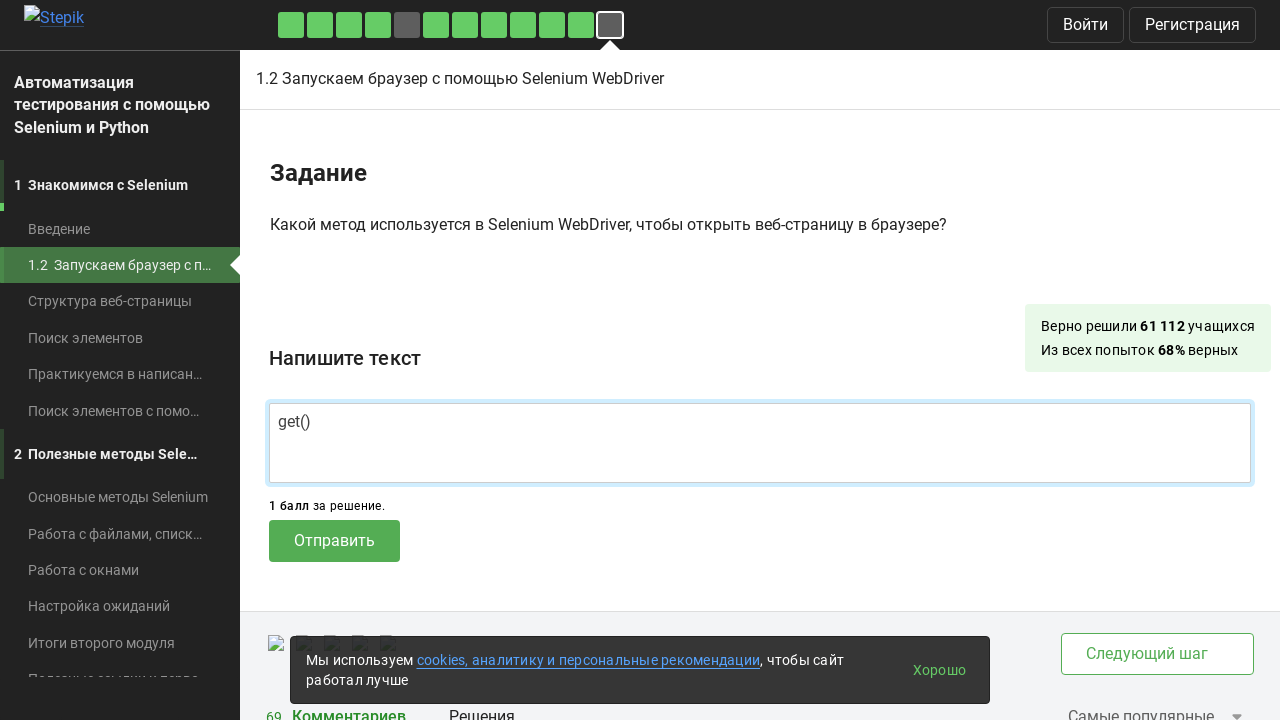

Clicked submit button to submit the solution at (334, 541) on .submit-submission
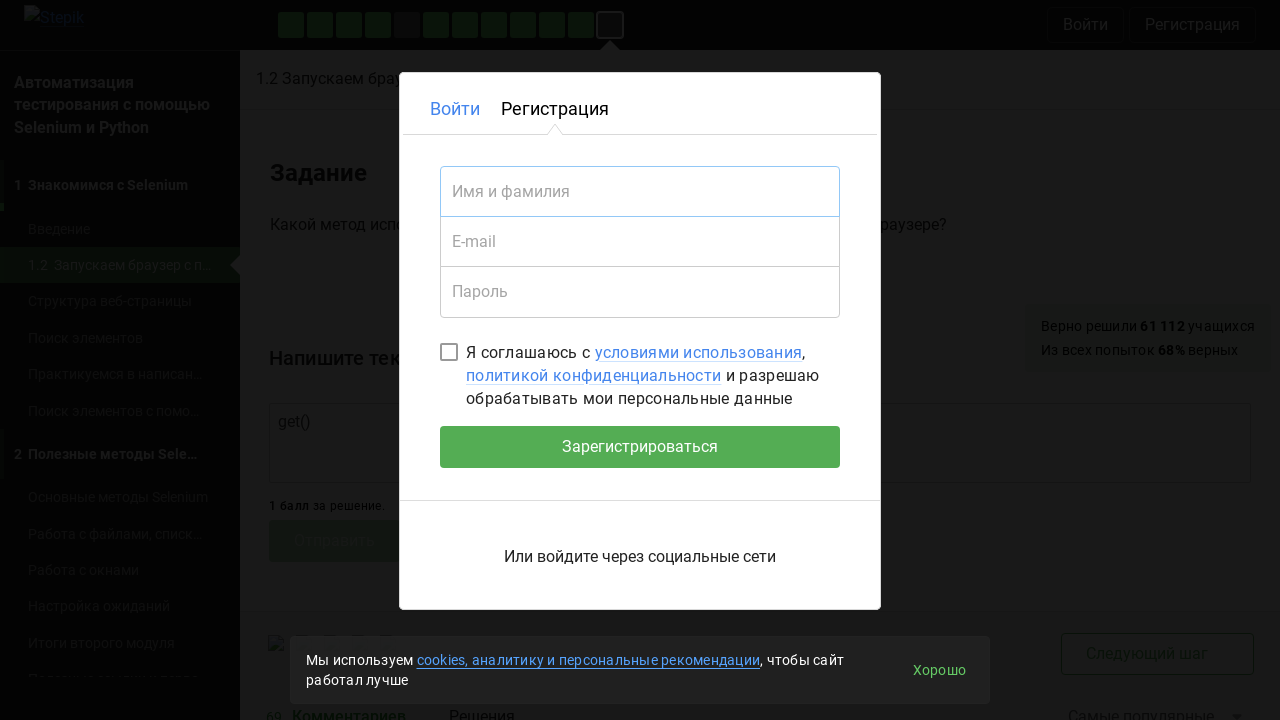

Waited 2 seconds for submission to be processed
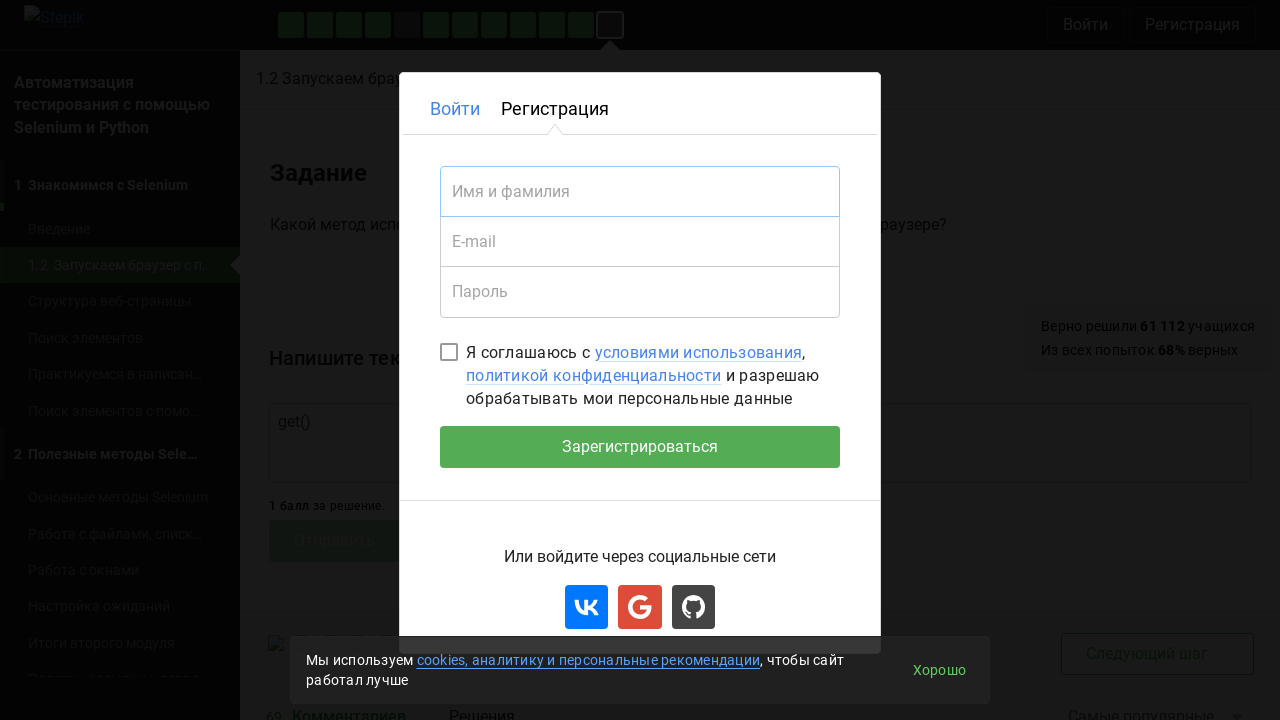

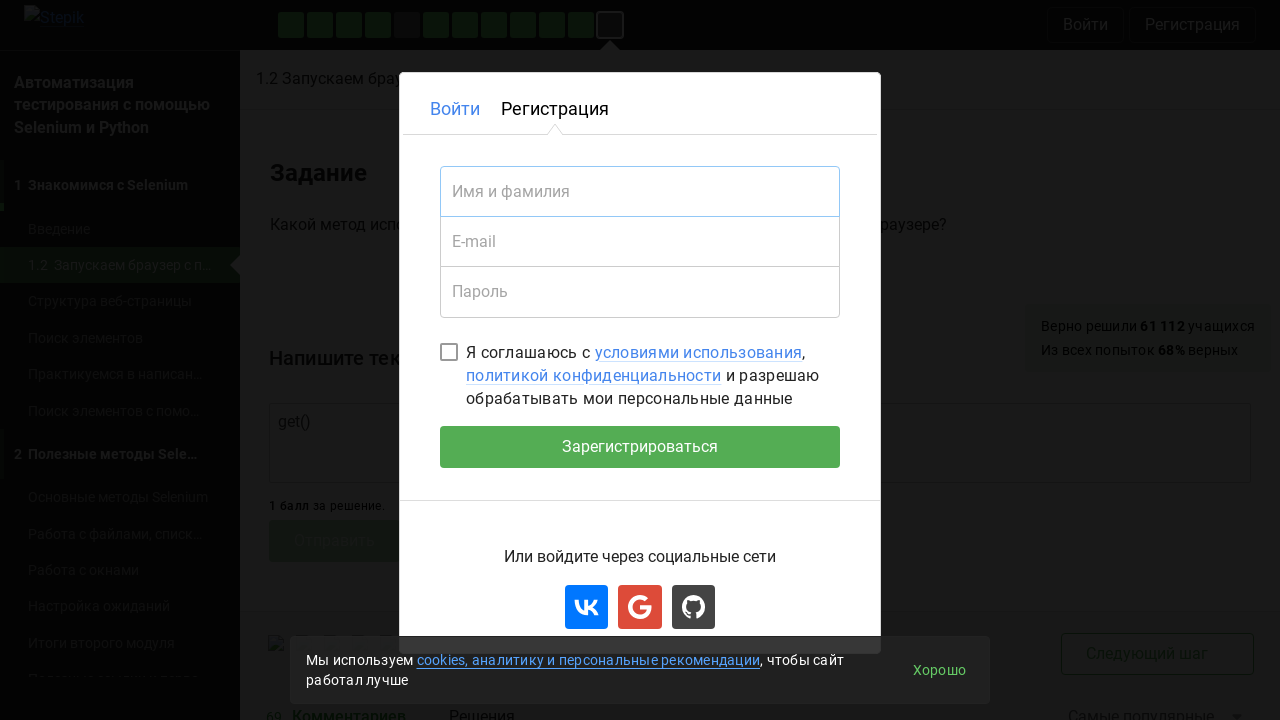